Tests the Sample App login form by clicking the login button with empty username and password fields, verifying an "Invalid username/password" error message appears

Starting URL: http://uitestingplayground.com/

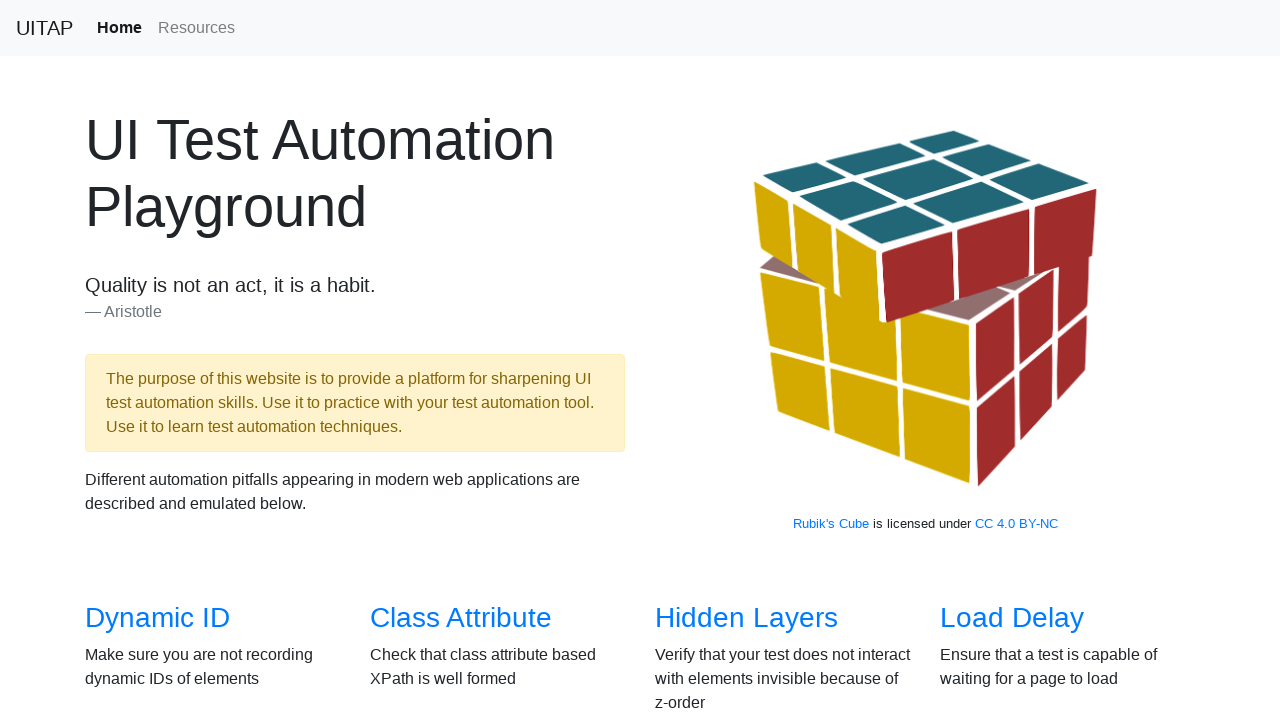

Clicked on Sample App link at (446, 360) on text=Sample App
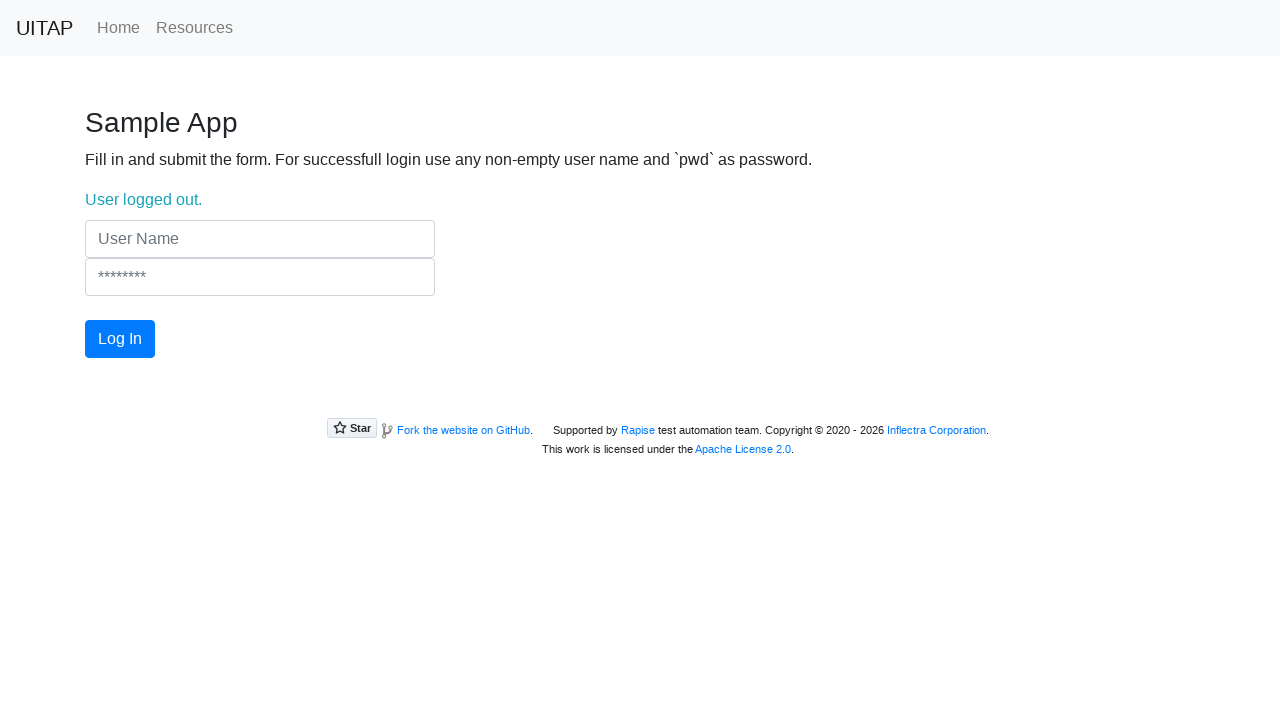

Clicked login button with empty username and password fields at (120, 339) on button.btn.btn-primary
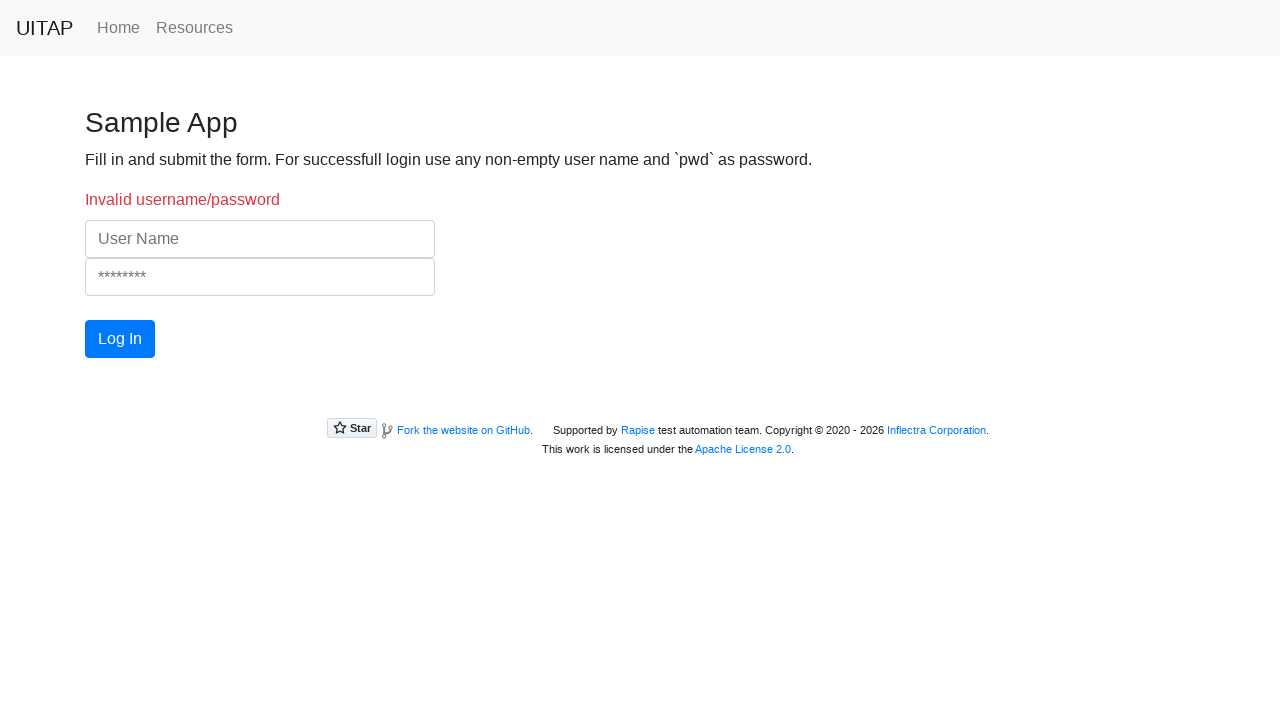

Verified 'Invalid username/password' error message appeared
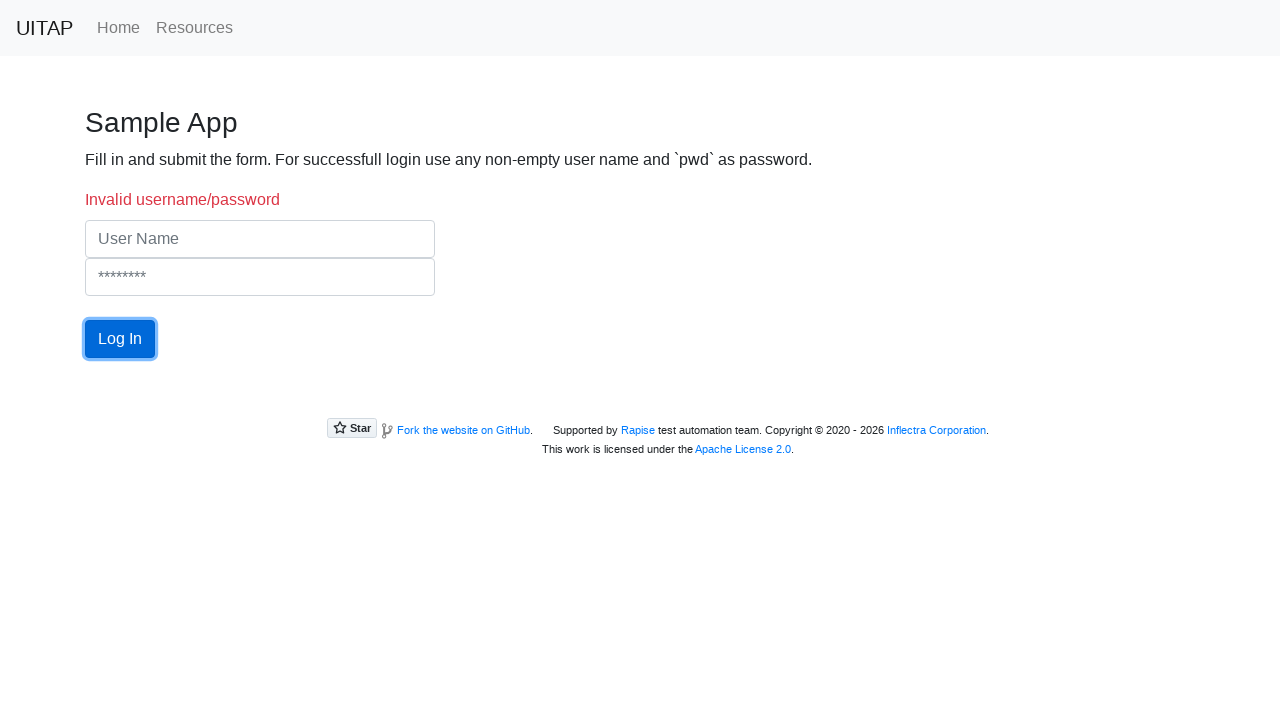

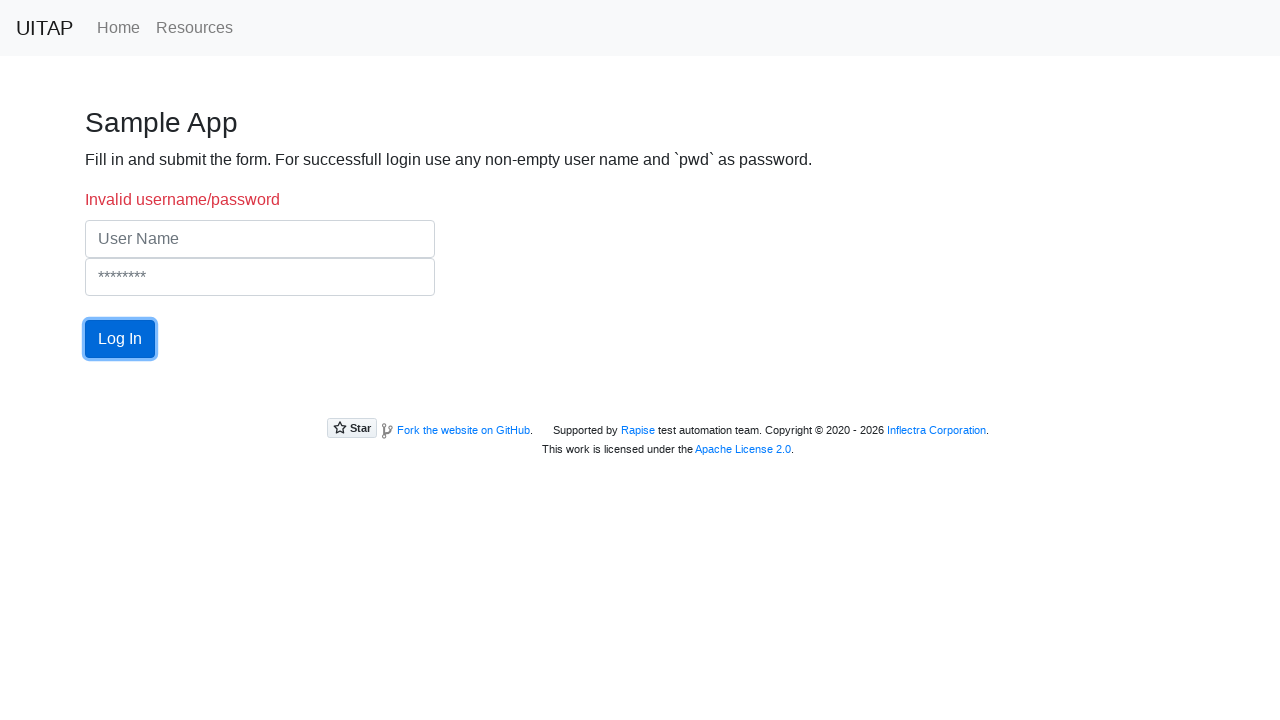